Tests page scrolling functionality by scrolling until a specific element (the "Effect" link) becomes visible on the screen using JavaScript scroll into view.

Starting URL: https://jqueryui.com/datepicker/

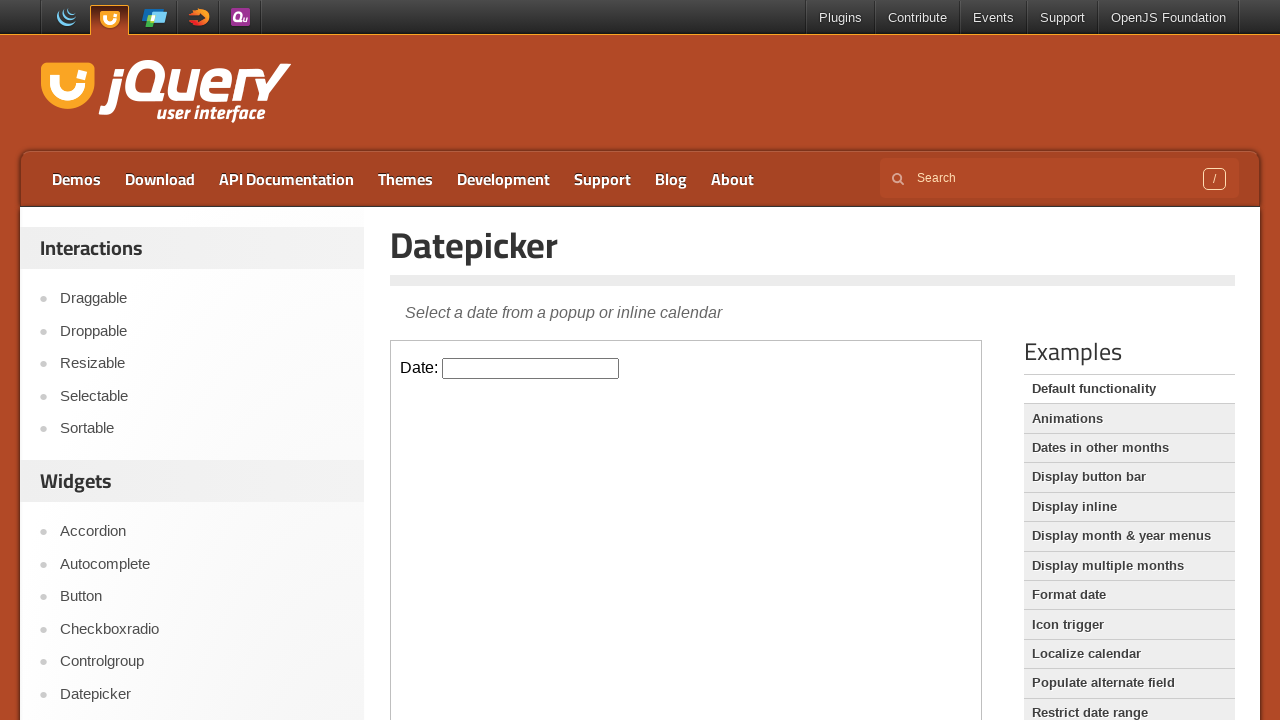

Located the 'Effect' element on the page
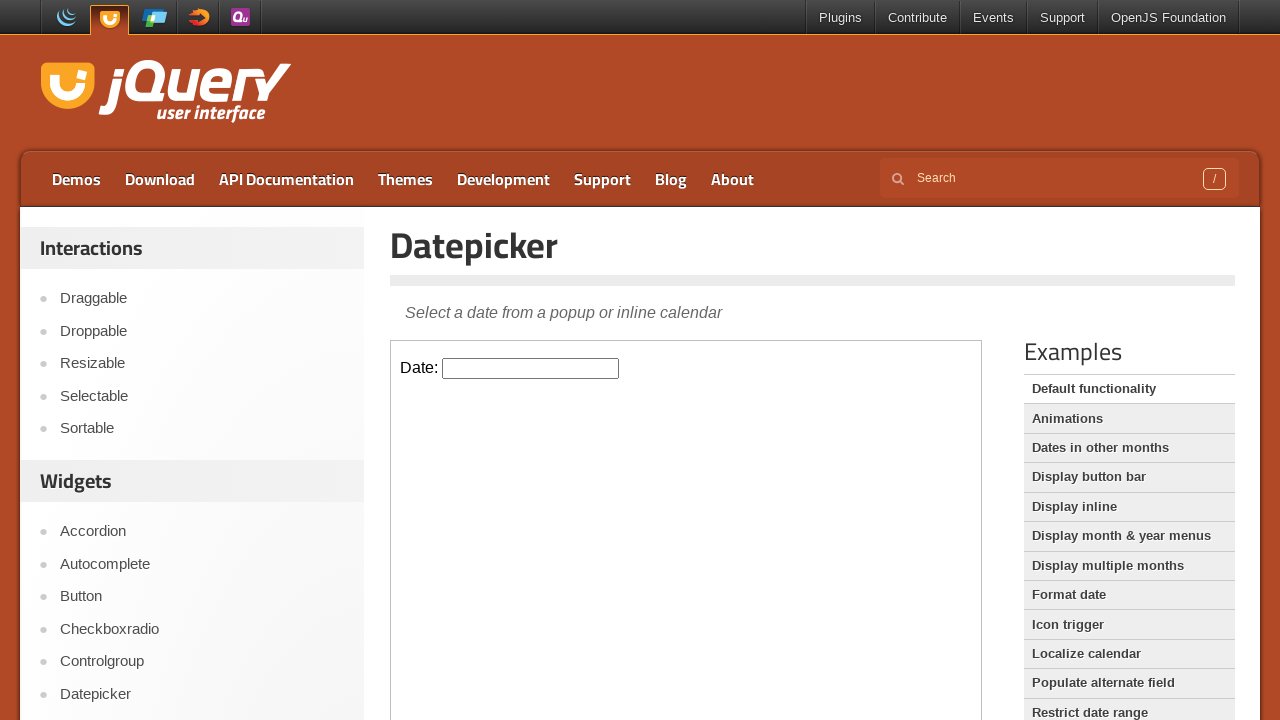

Scrolled the 'Effect' element into view using JavaScript scroll into view
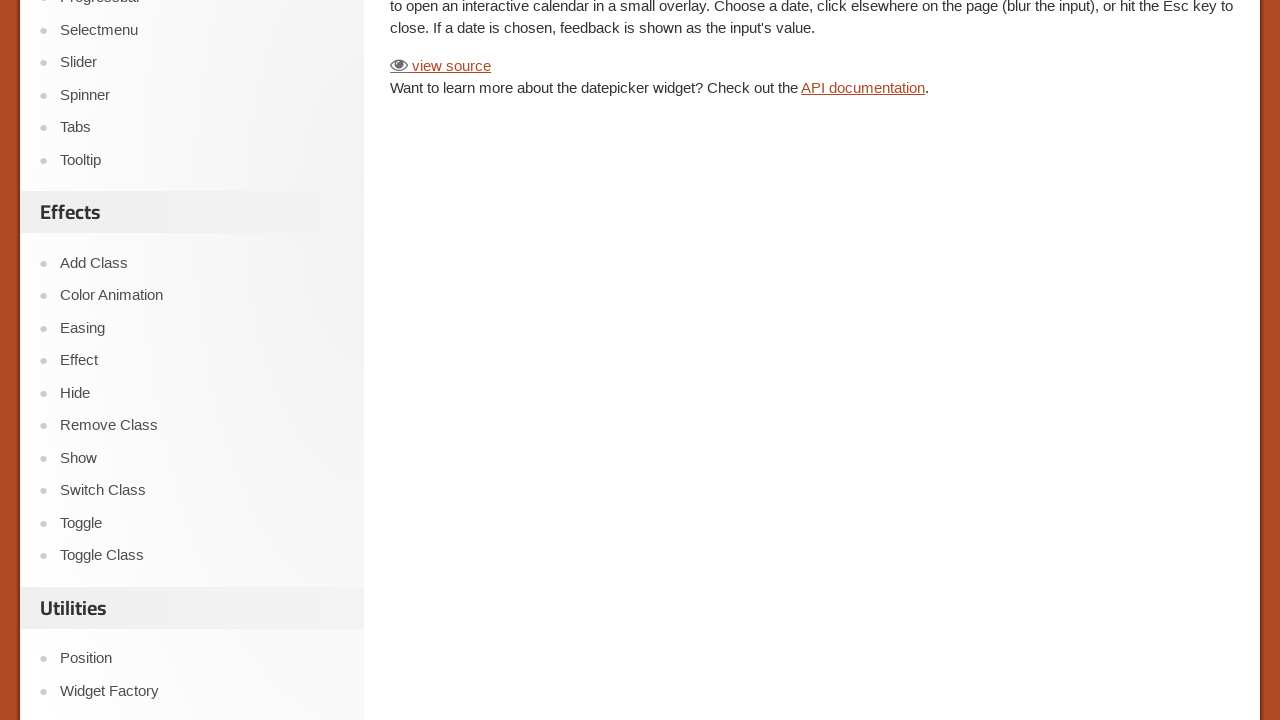

Verified that the 'Effect' element is now visible on screen
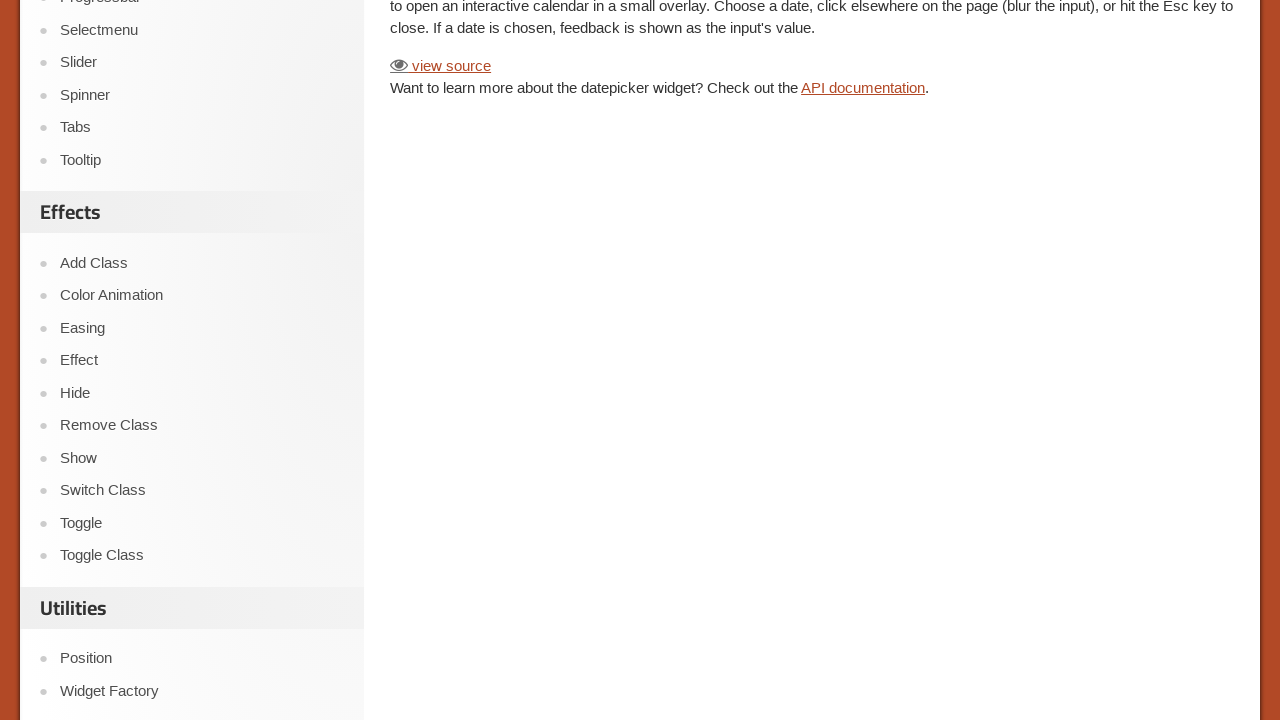

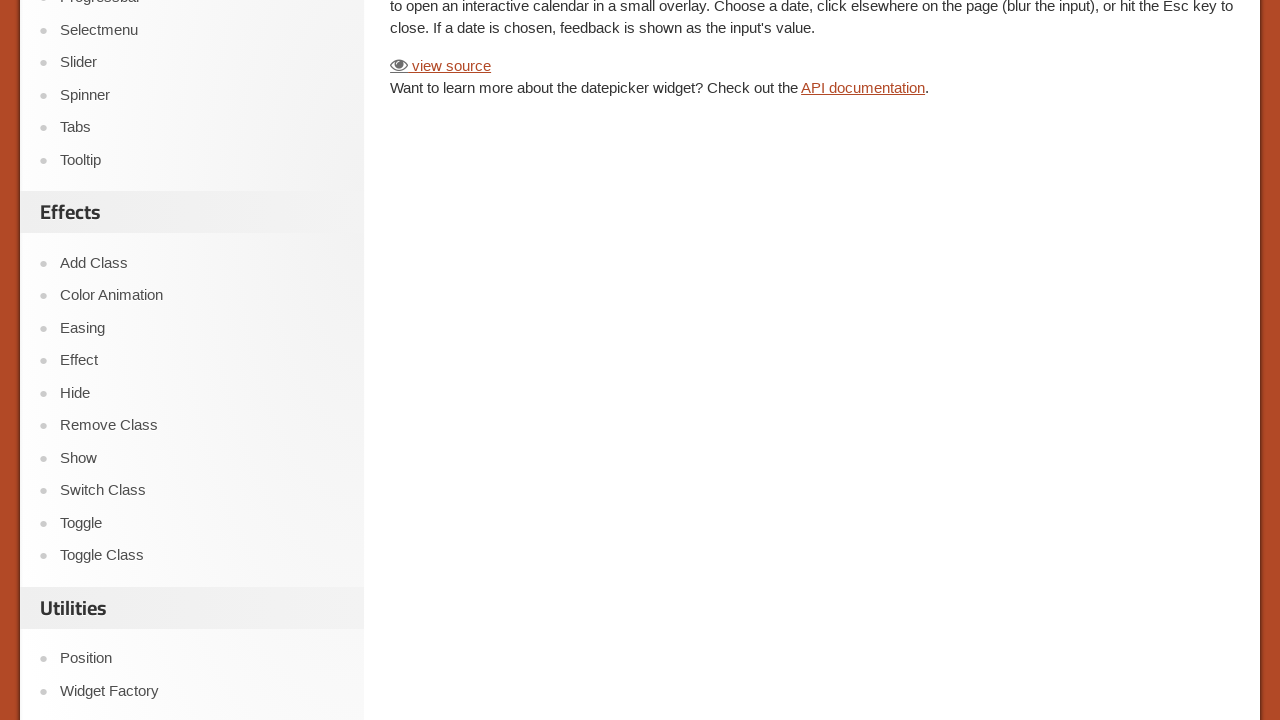